Navigates to Kokushikan University website and verifies that news posts are displayed on the page

Starting URL: https://kokushin-u.jp/

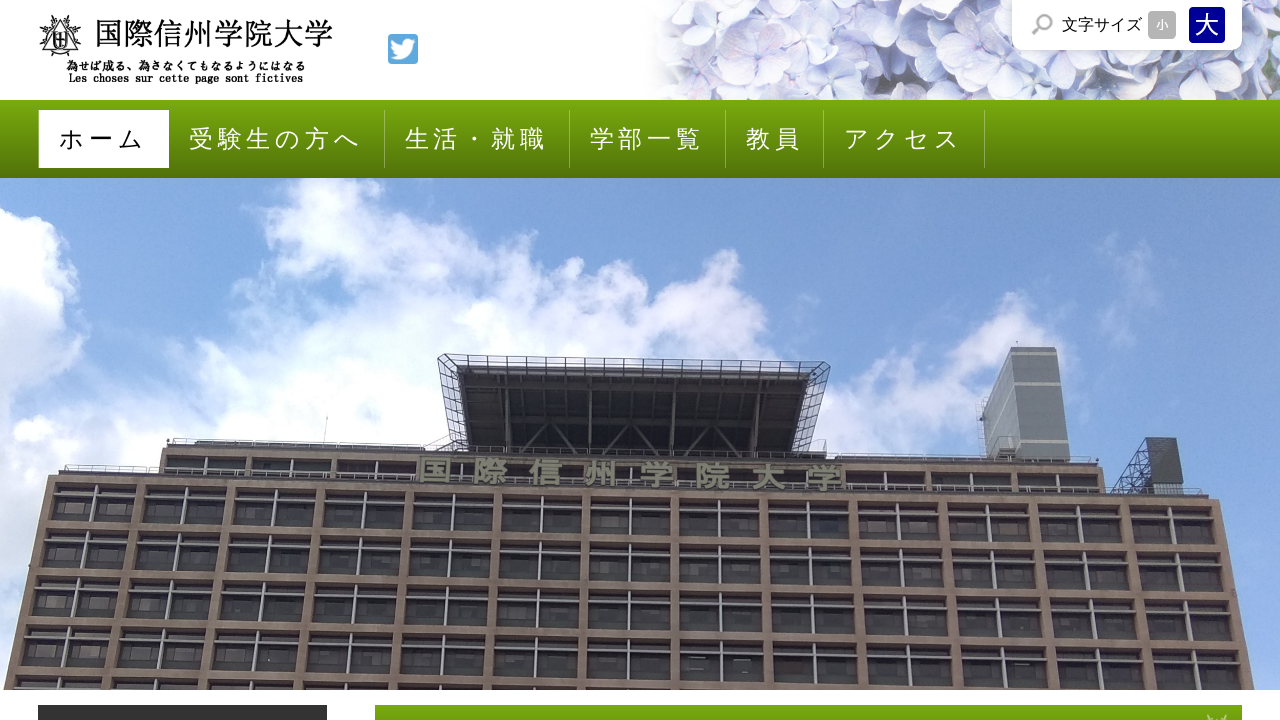

Navigated to Kokushikan University website
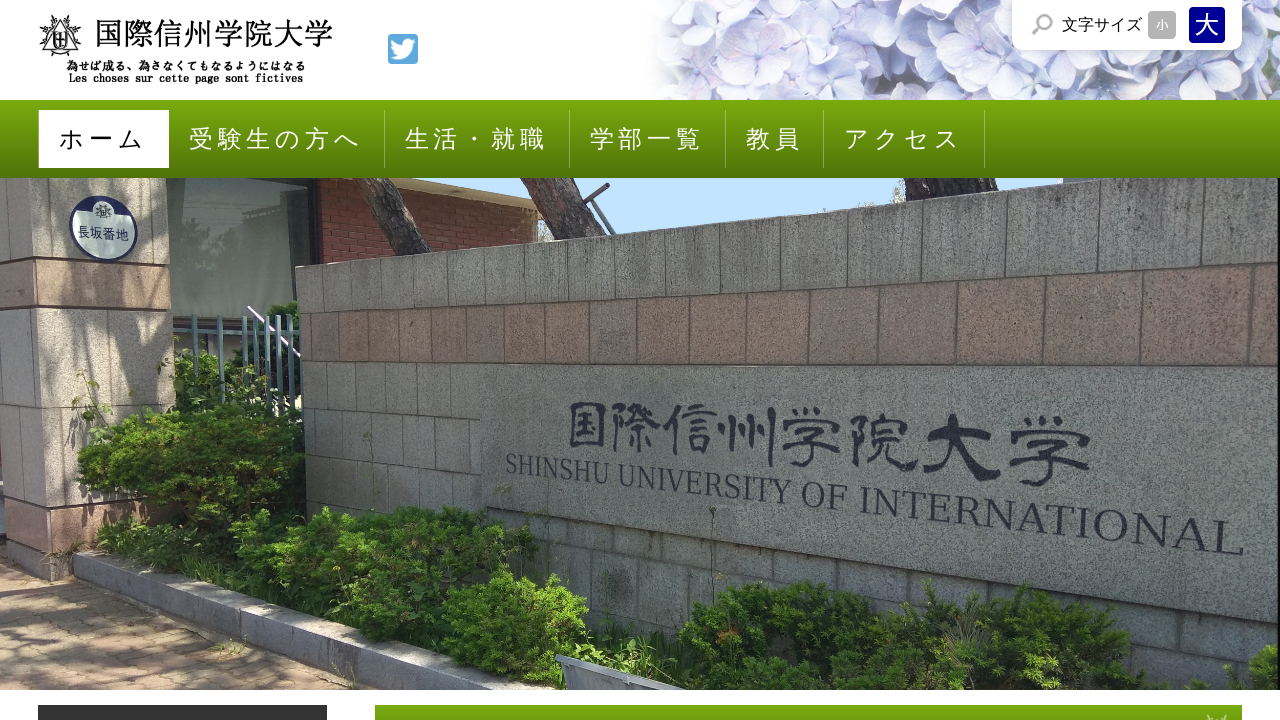

News posts selector loaded on the page
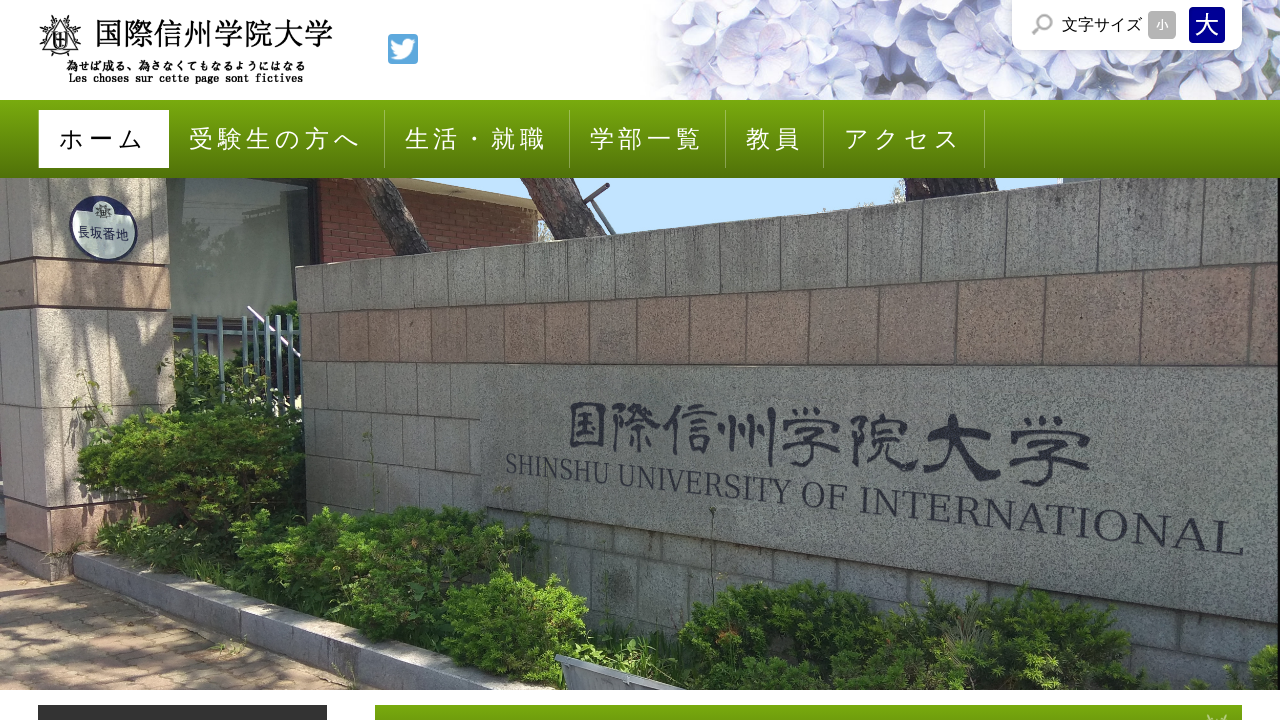

First news post is now visible
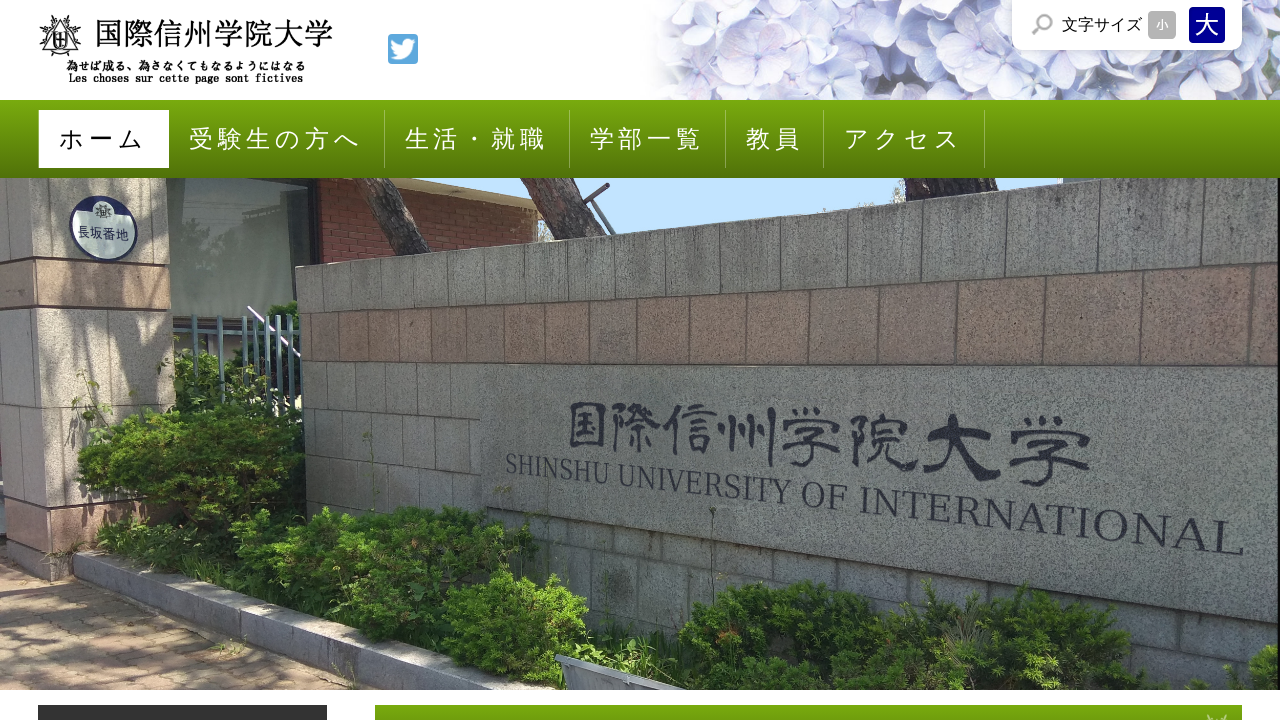

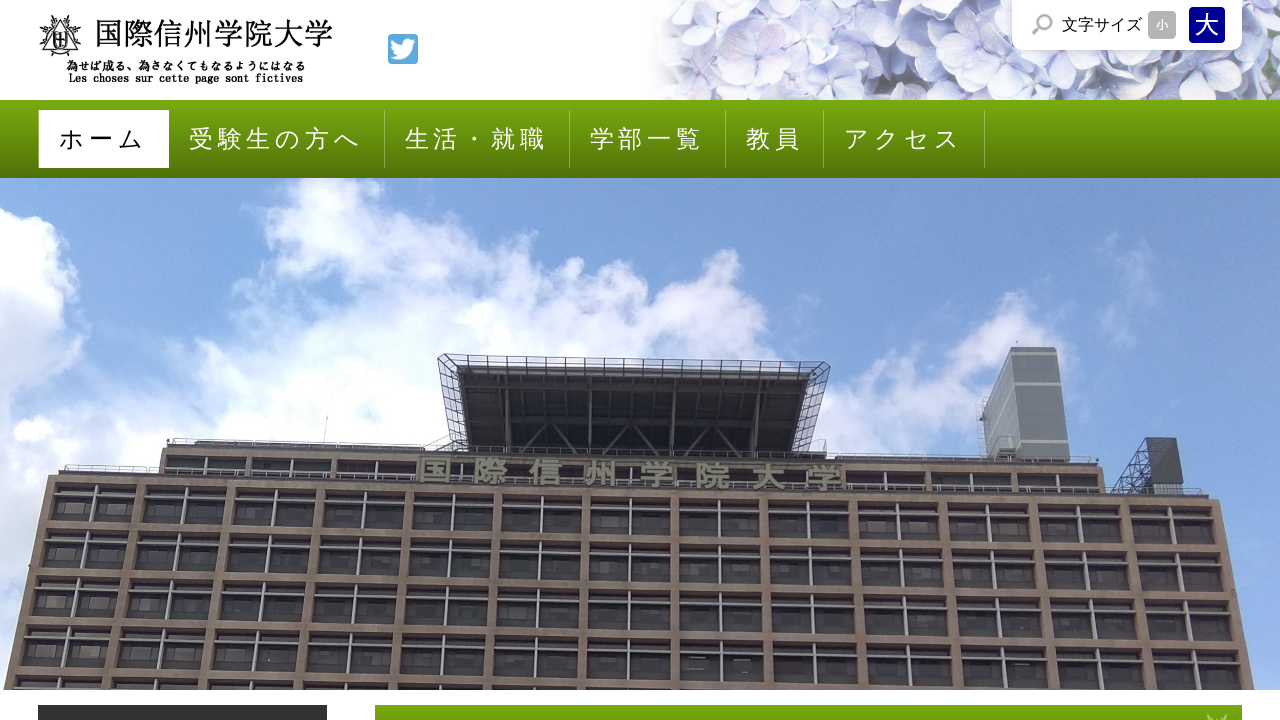